Navigates to currency converter and verifies conversion result is displayed

Starting URL: https://www.x-rates.com/calculator/?from=USD&to=EUR&amount=100

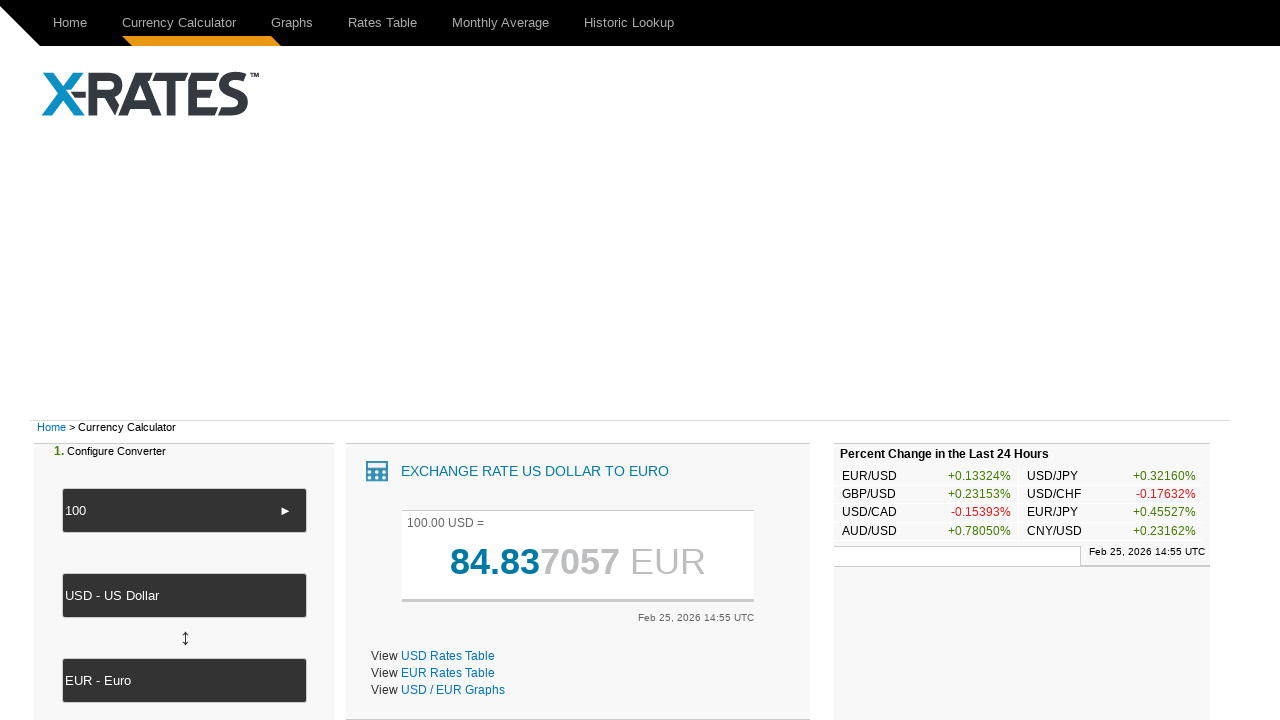

Waited for conversion result to load
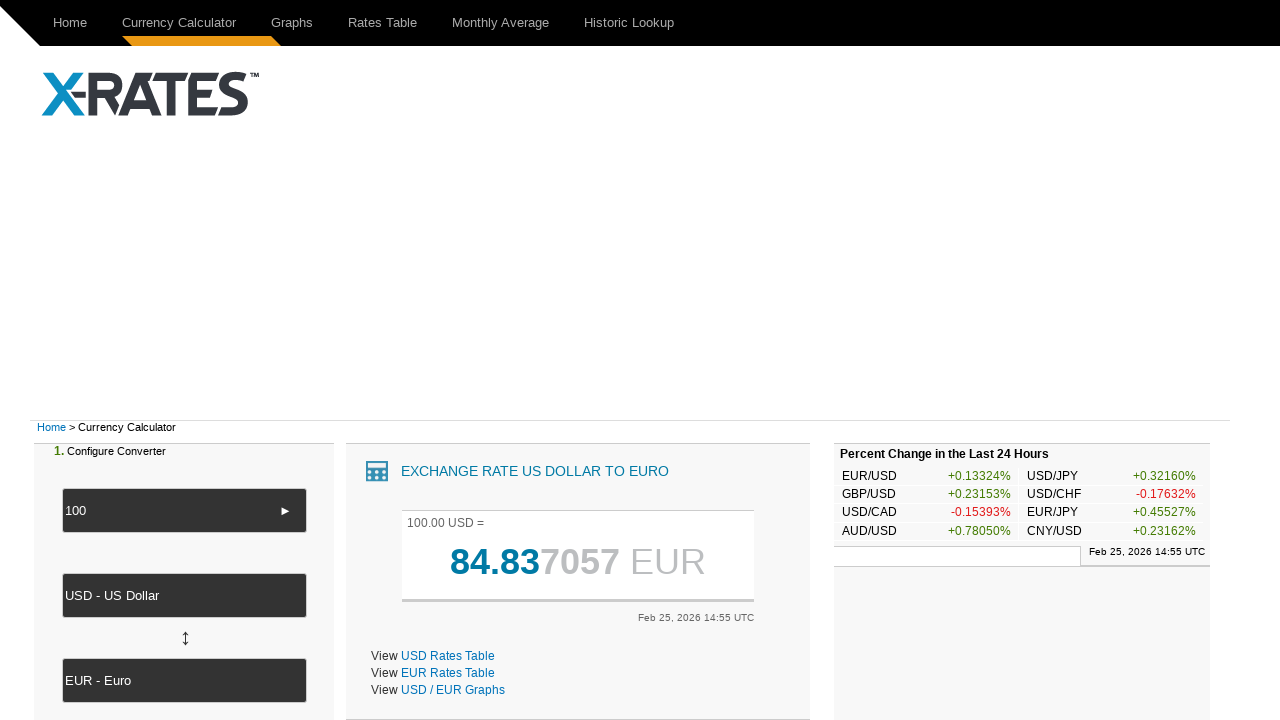

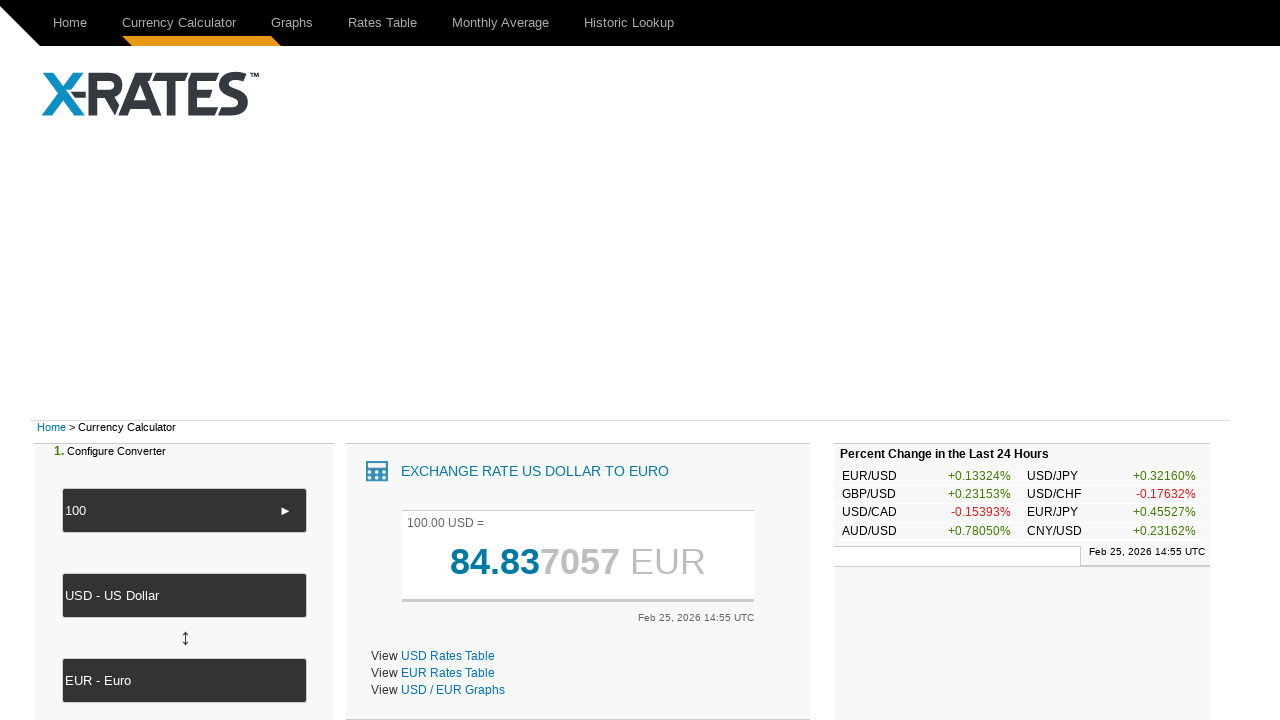